Tests navigation on the 99 Bottles of Beer website by clicking the "Browse Languages" menu link, then clicking "Start" to return to homepage, and verifying the welcome heading is displayed correctly.

Starting URL: http://www.99-bottles-of-beer.net/

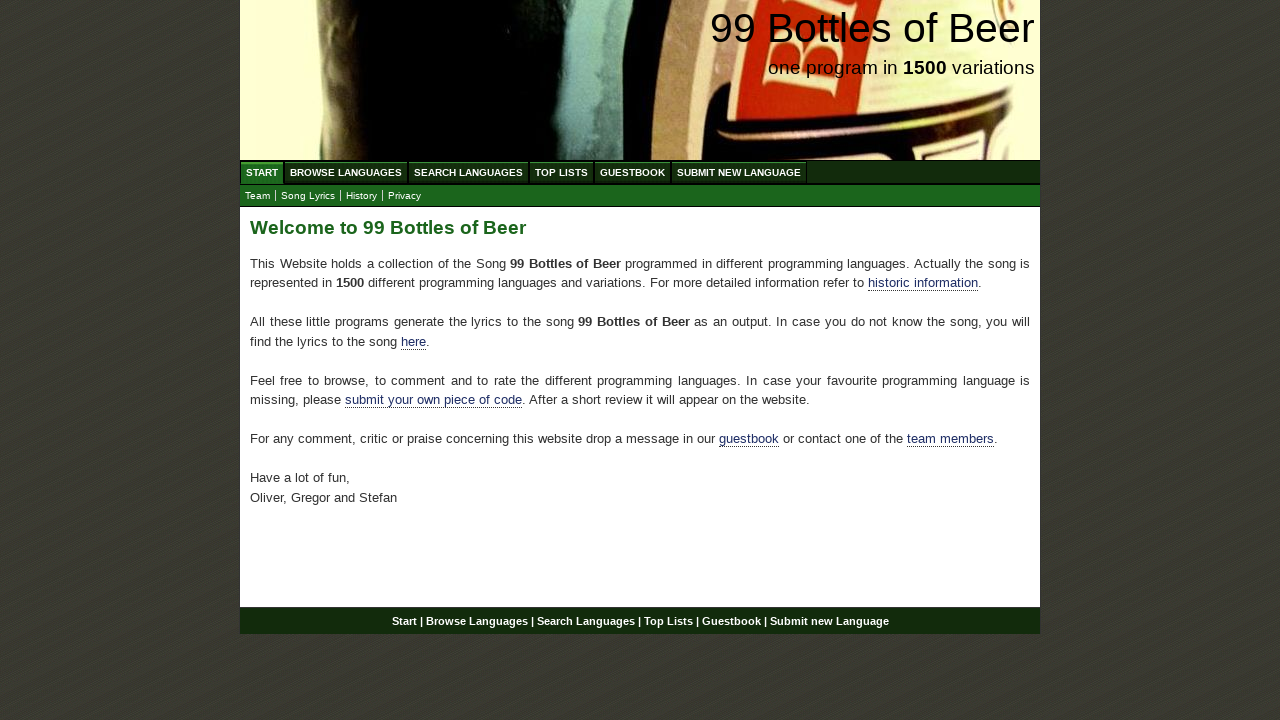

Clicked 'Browse Languages' menu link at (346, 172) on xpath=//div[@id='navigation']//a[@href='/abc.html']
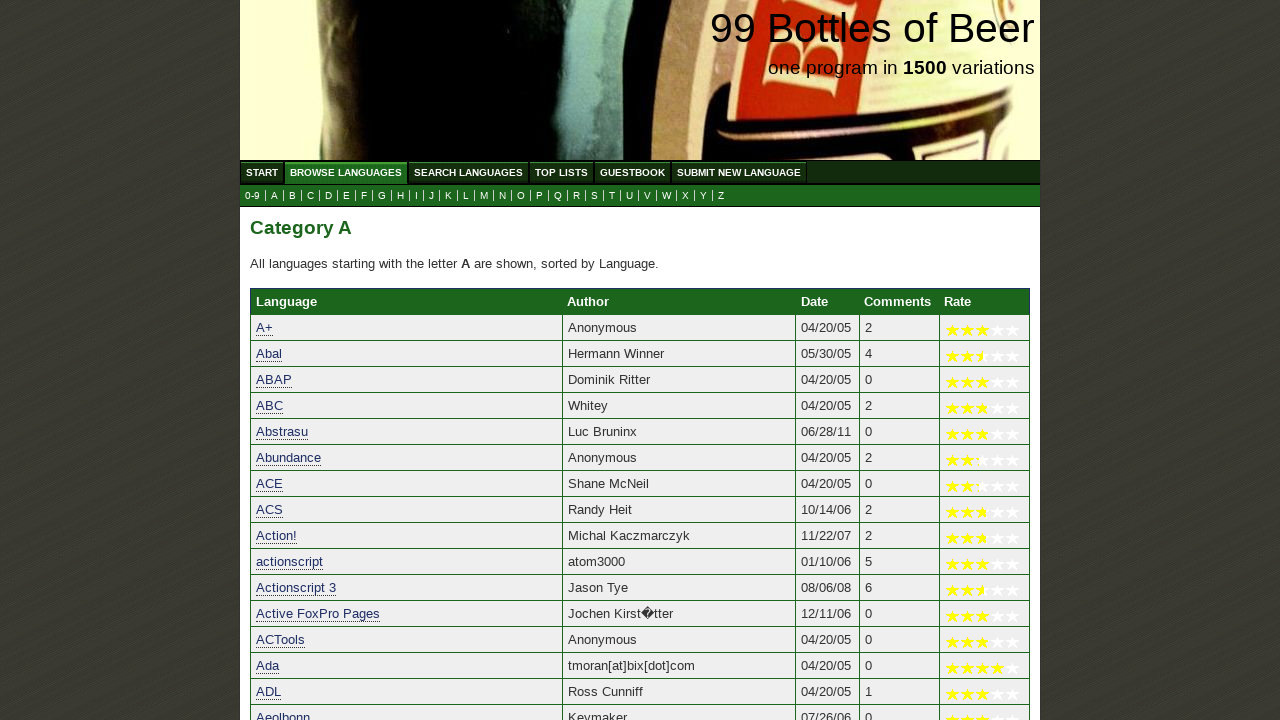

Clicked 'Start' menu link to return to homepage at (262, 172) on xpath=//div[@id='navigation']//ul[@id='menu']//a[@href='/']
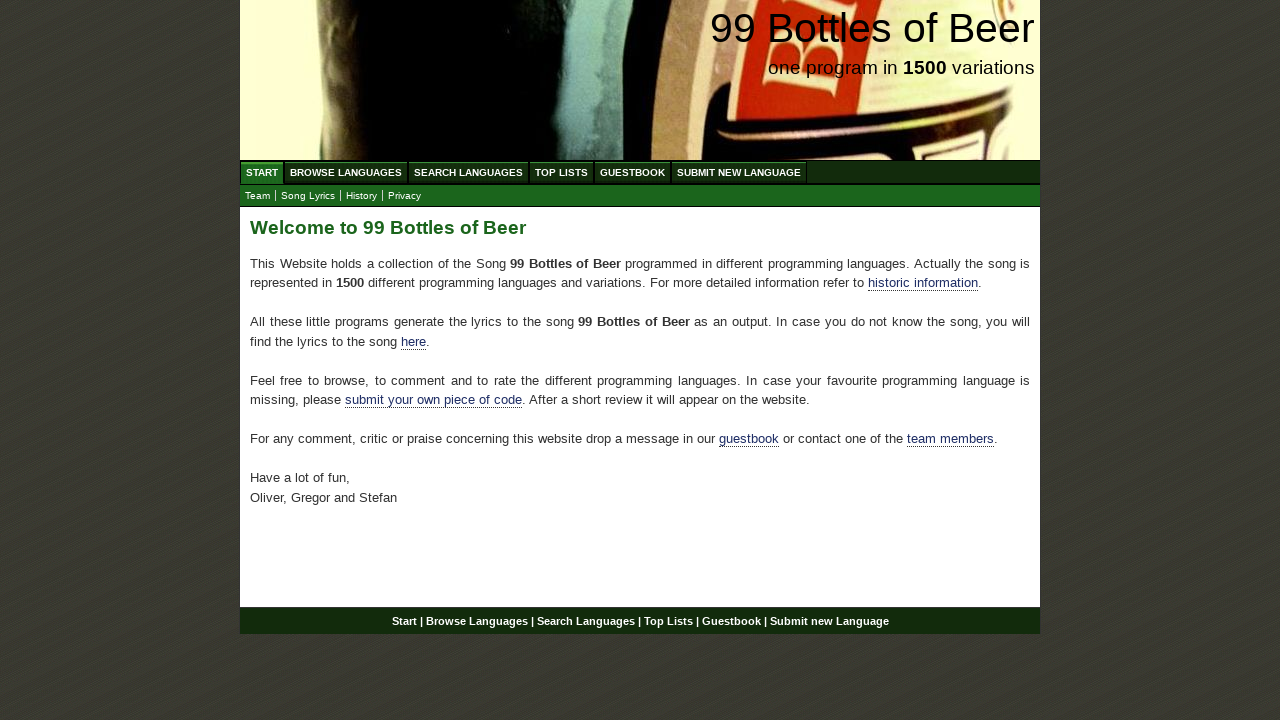

Welcome heading h2 element loaded
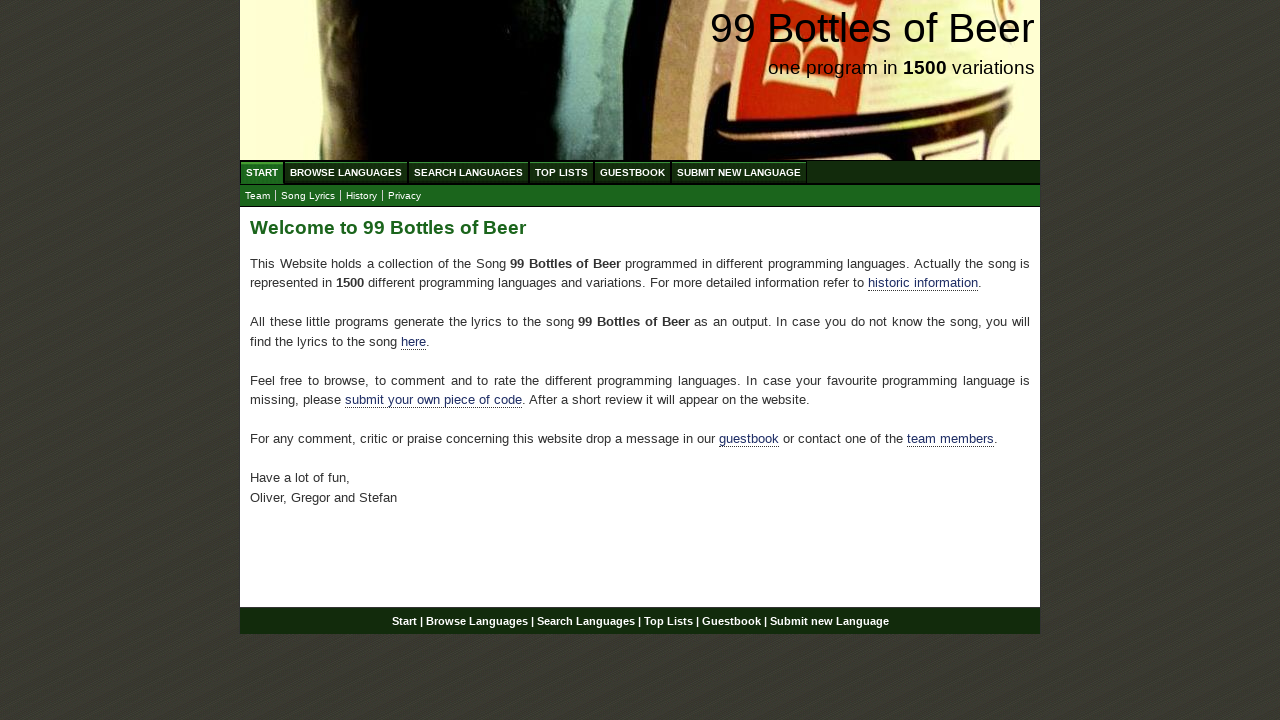

Retrieved heading text: 'Welcome to 99 Bottles of Beer'
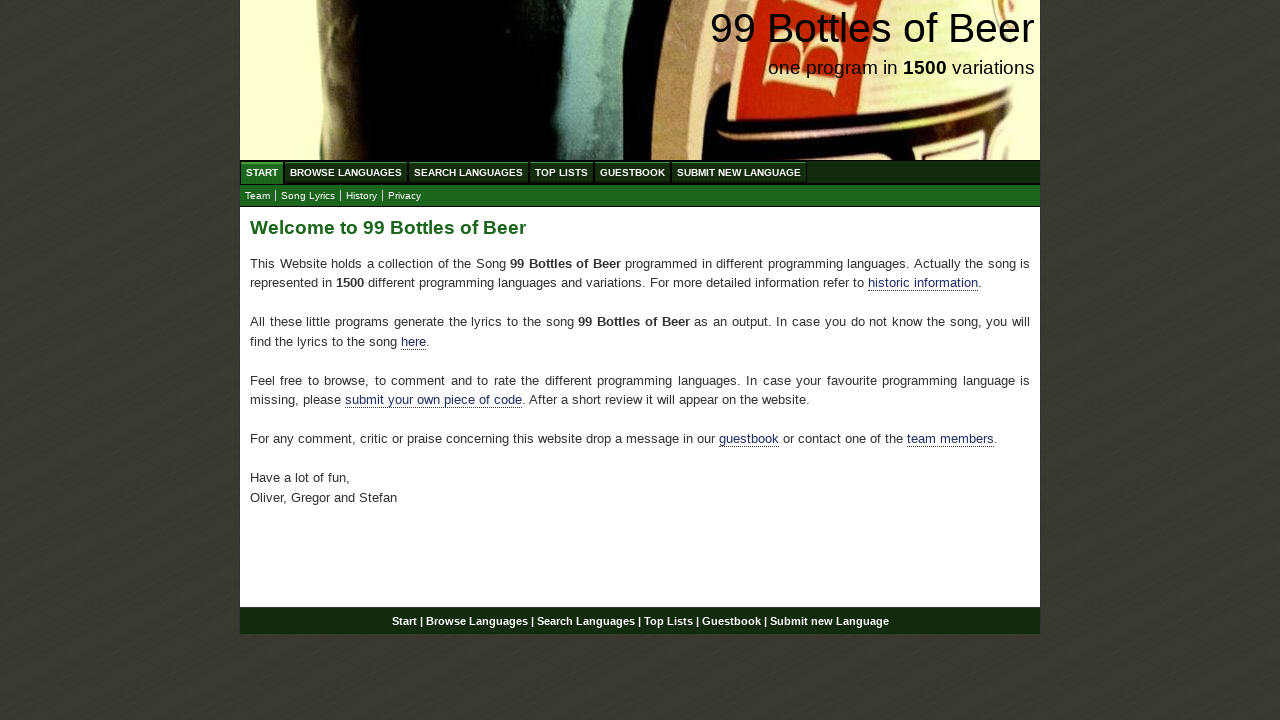

Verified heading text matches 'Welcome to 99 Bottles of Beer'
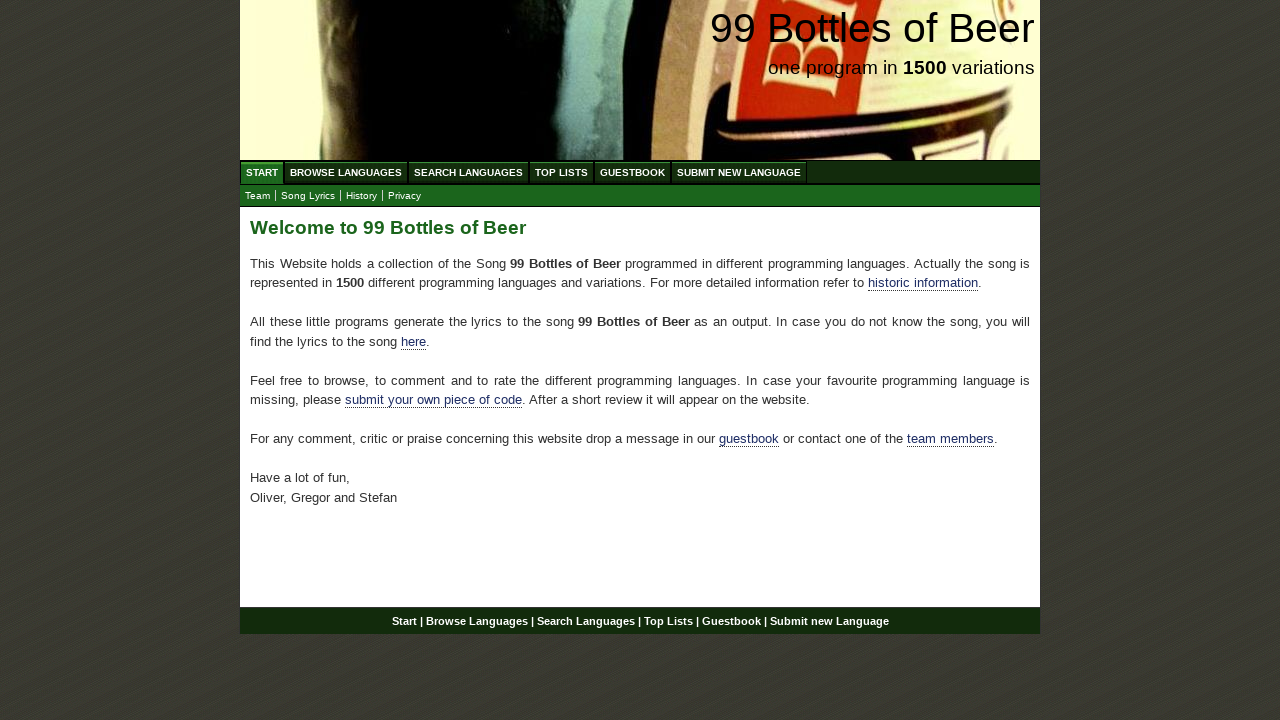

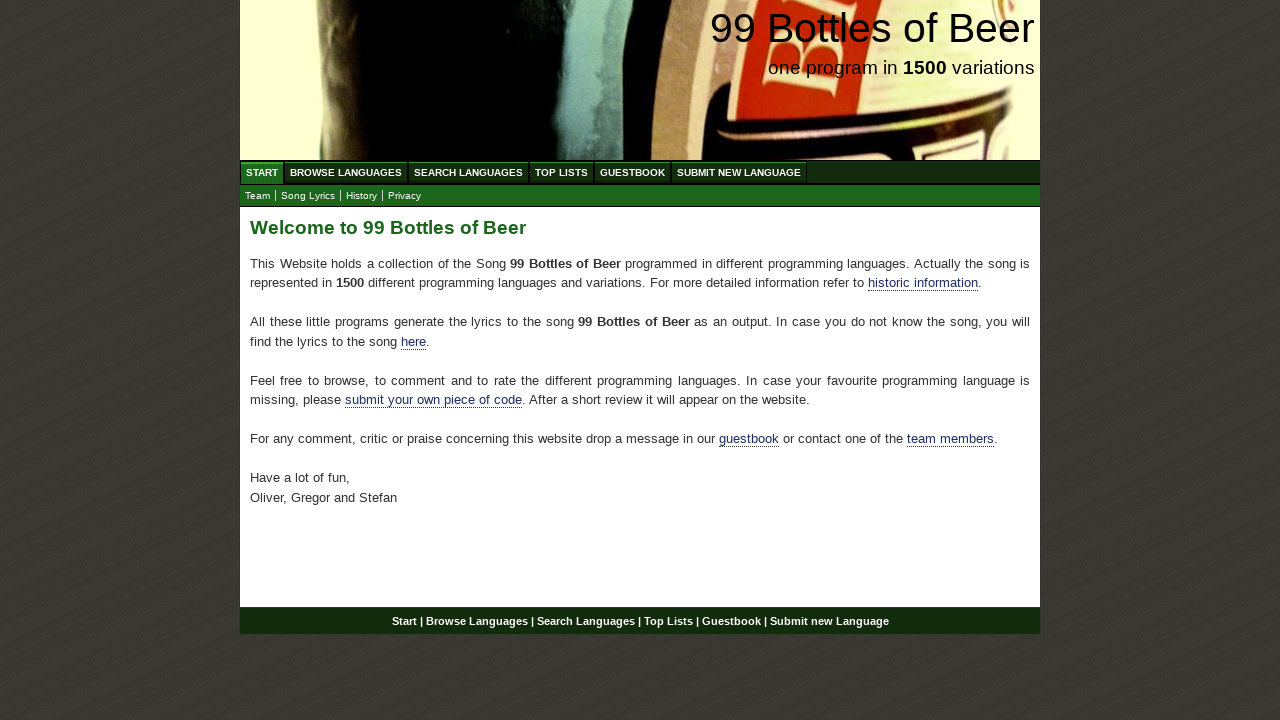